Tests product search functionality on an e-commerce site by clicking the search icon, entering a product name (headphones), and clicking on the search result to view the product details.

Starting URL: https://advantageonlineshopping.com/#

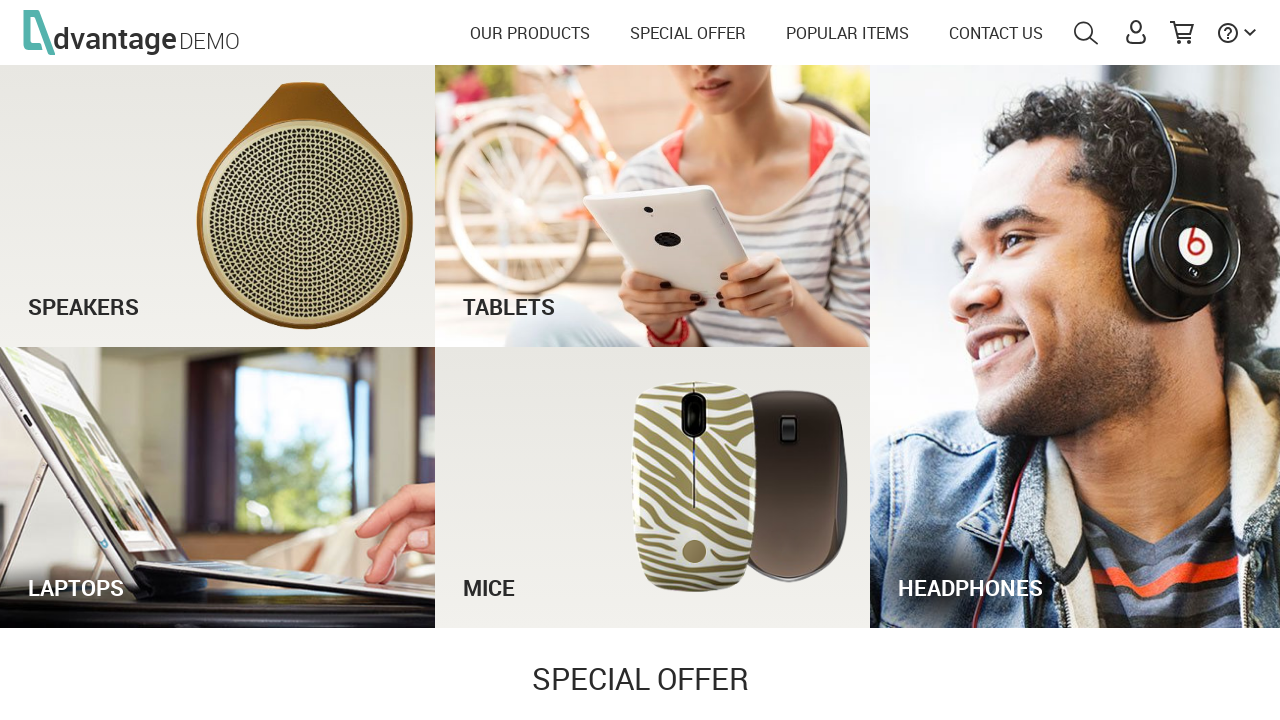

Search icon element is present and ready
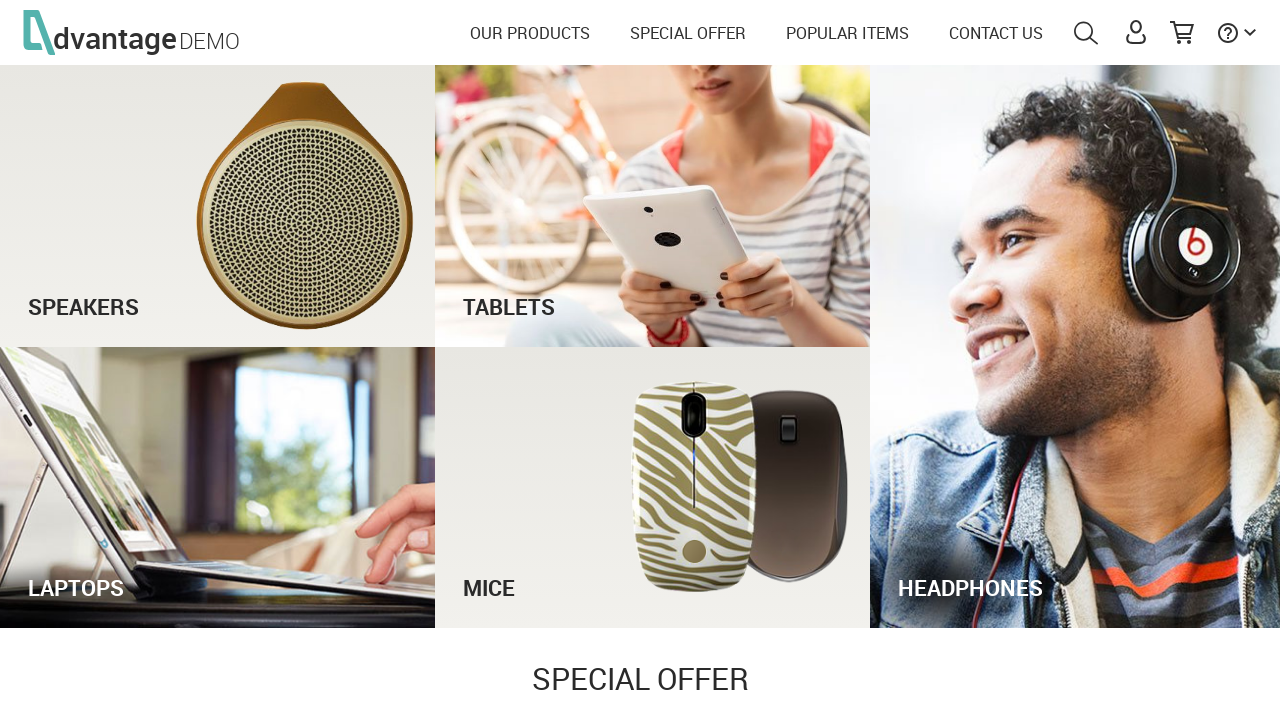

Clicked search icon to open search field at (1086, 33) on #menuSearch
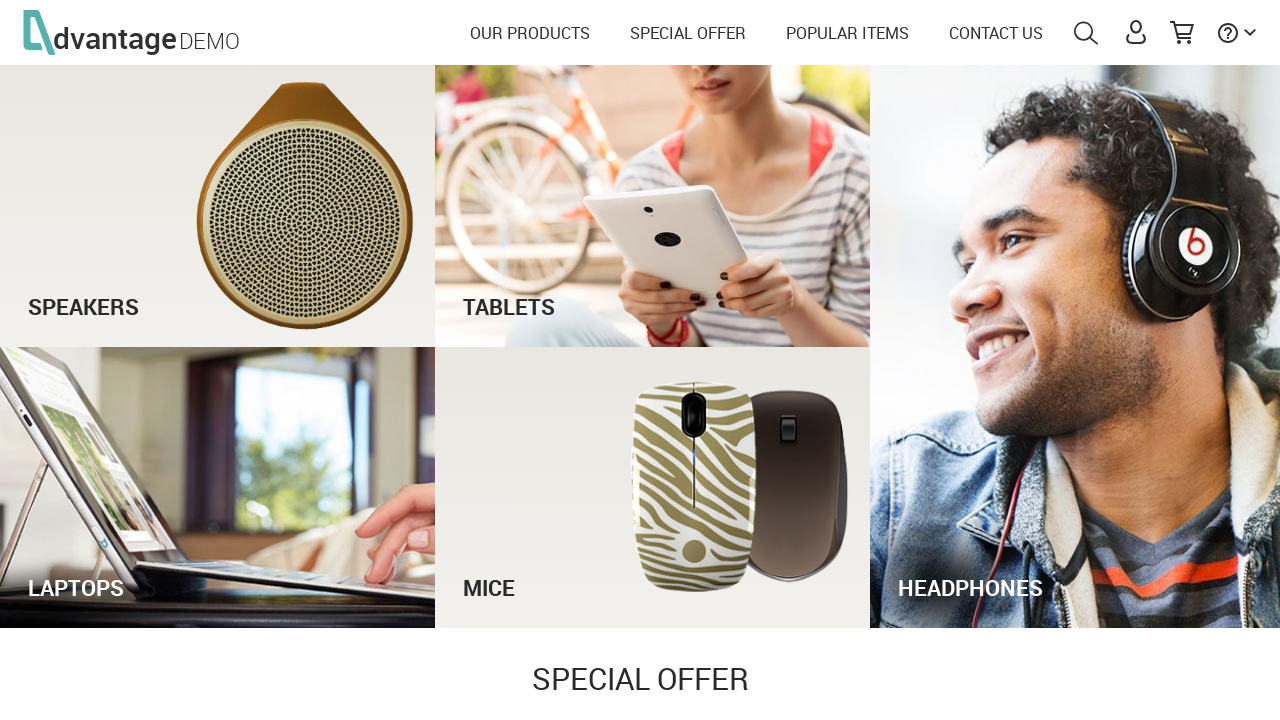

Search input field is visible and ready
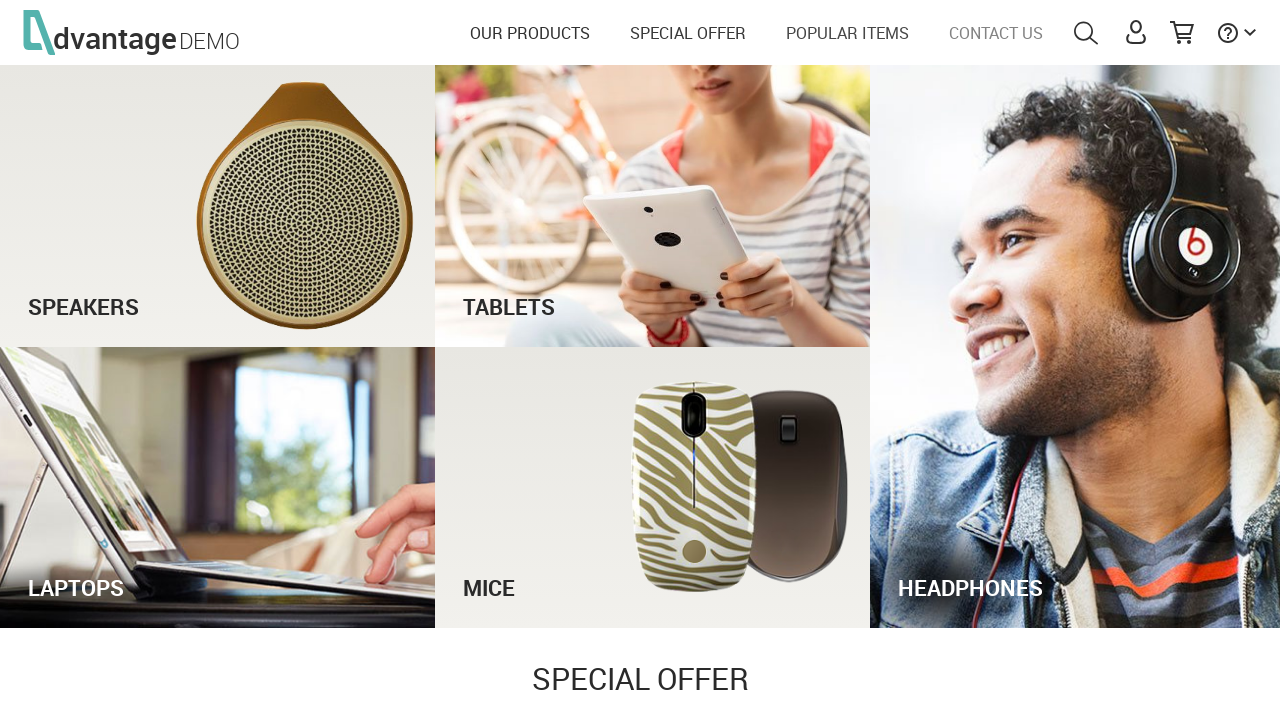

Entered 'BEATS STUDIO 2 OVER-EAR MATTE BLACK HEADPHONES' in search field on #autoComplete
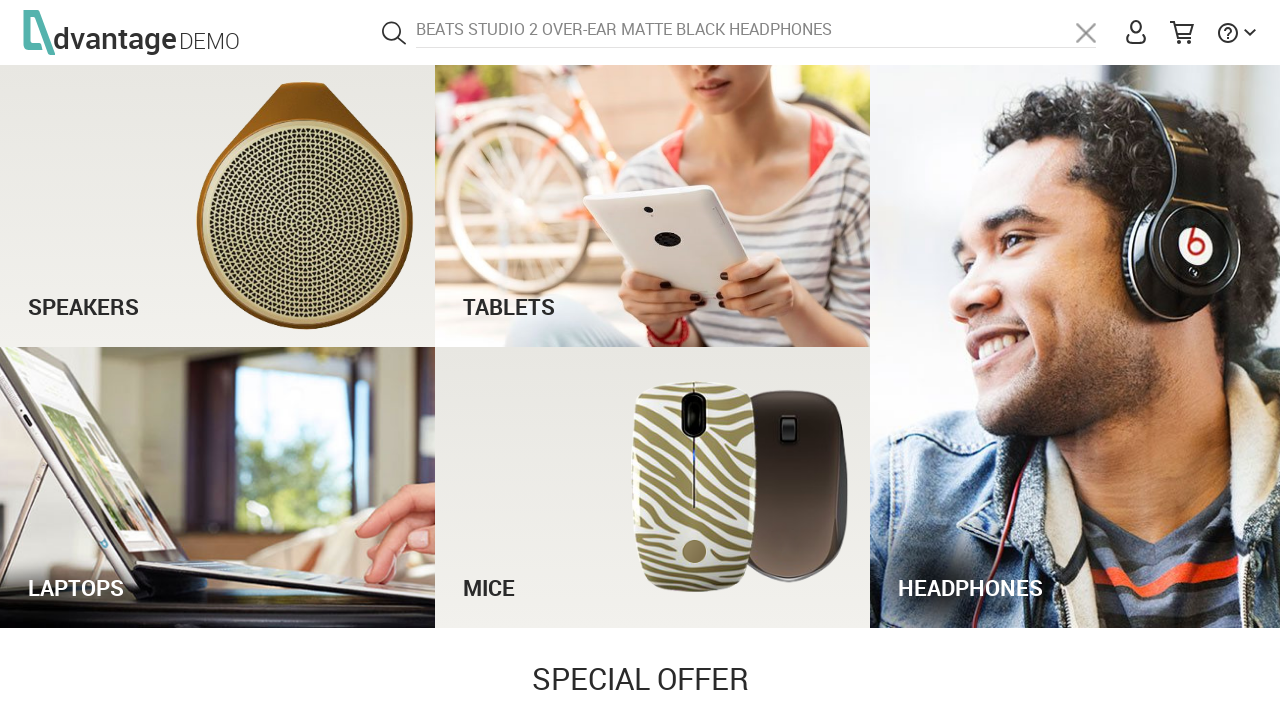

Pressed Enter to submit search query on #autoComplete
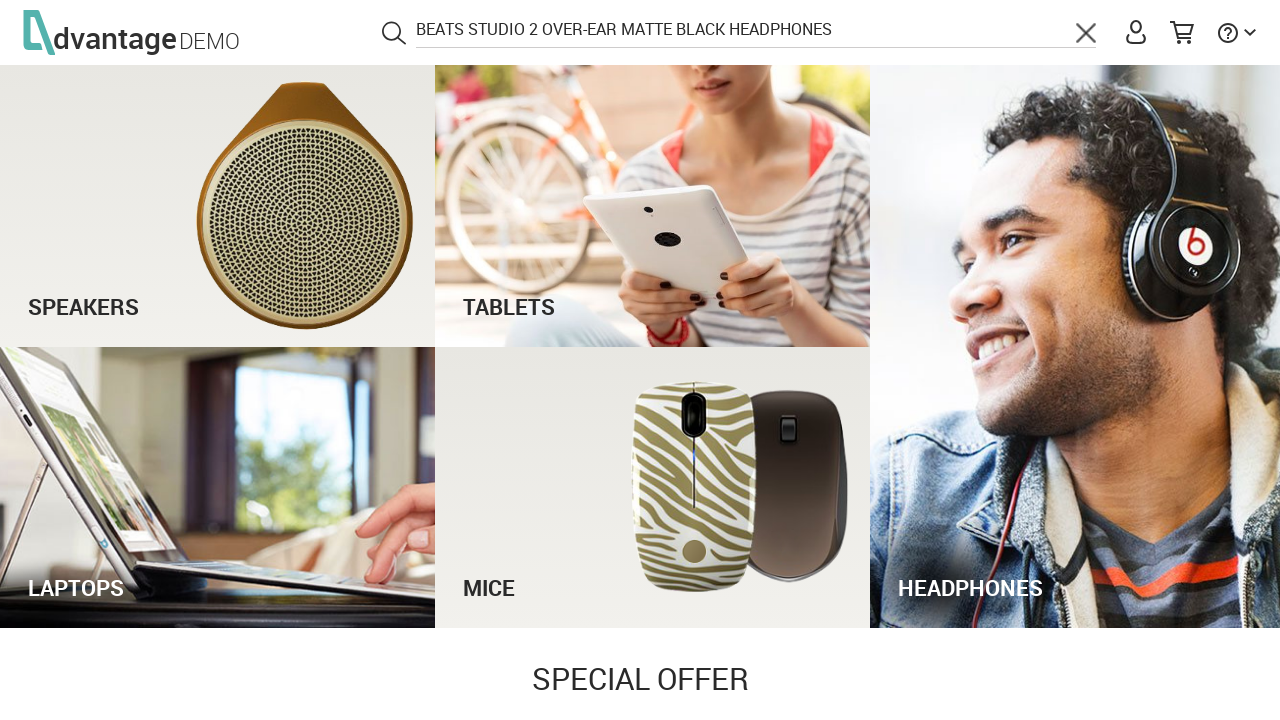

Search results loaded and product name link is visible
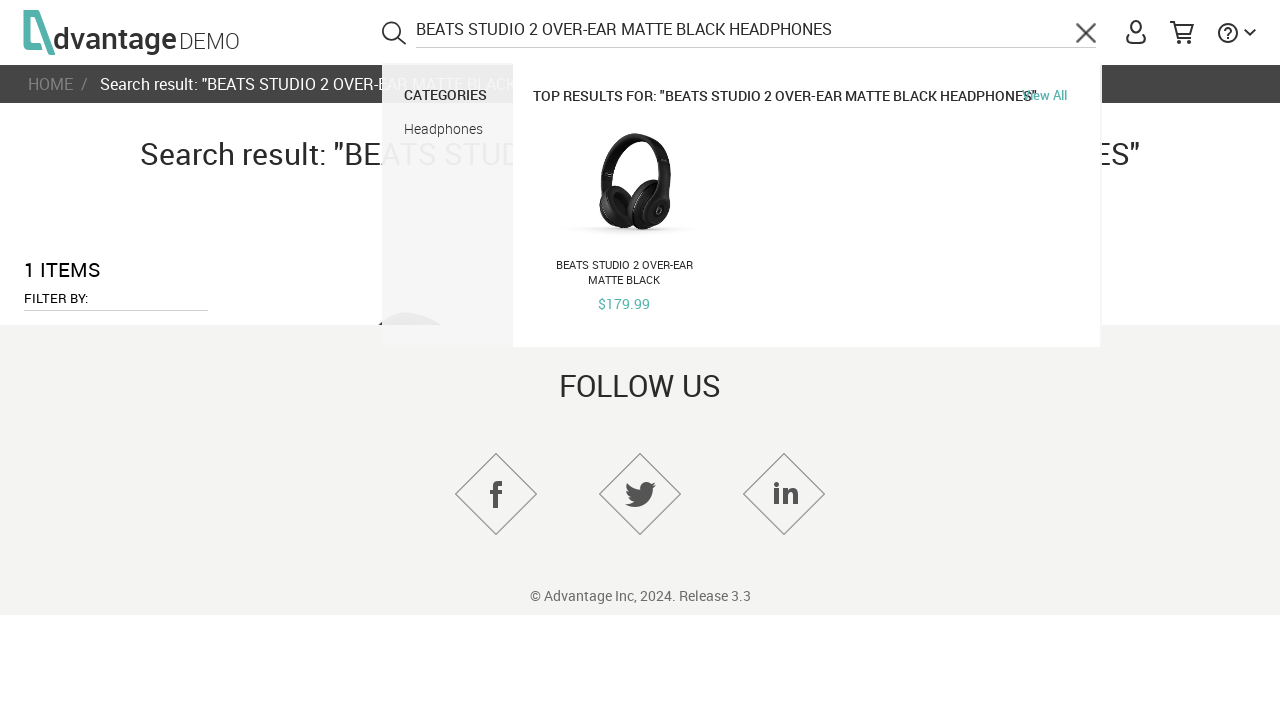

Clicked on product search result to view product details at (362, 520) on a.productName.ng-binding
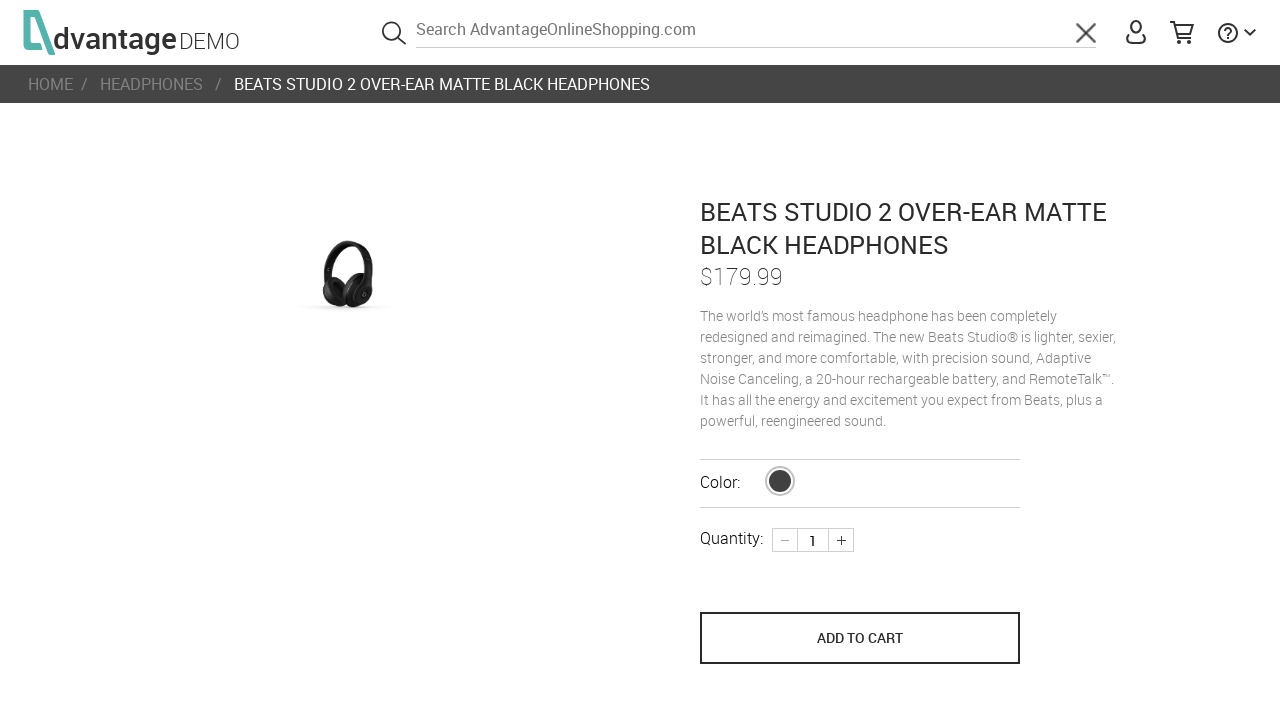

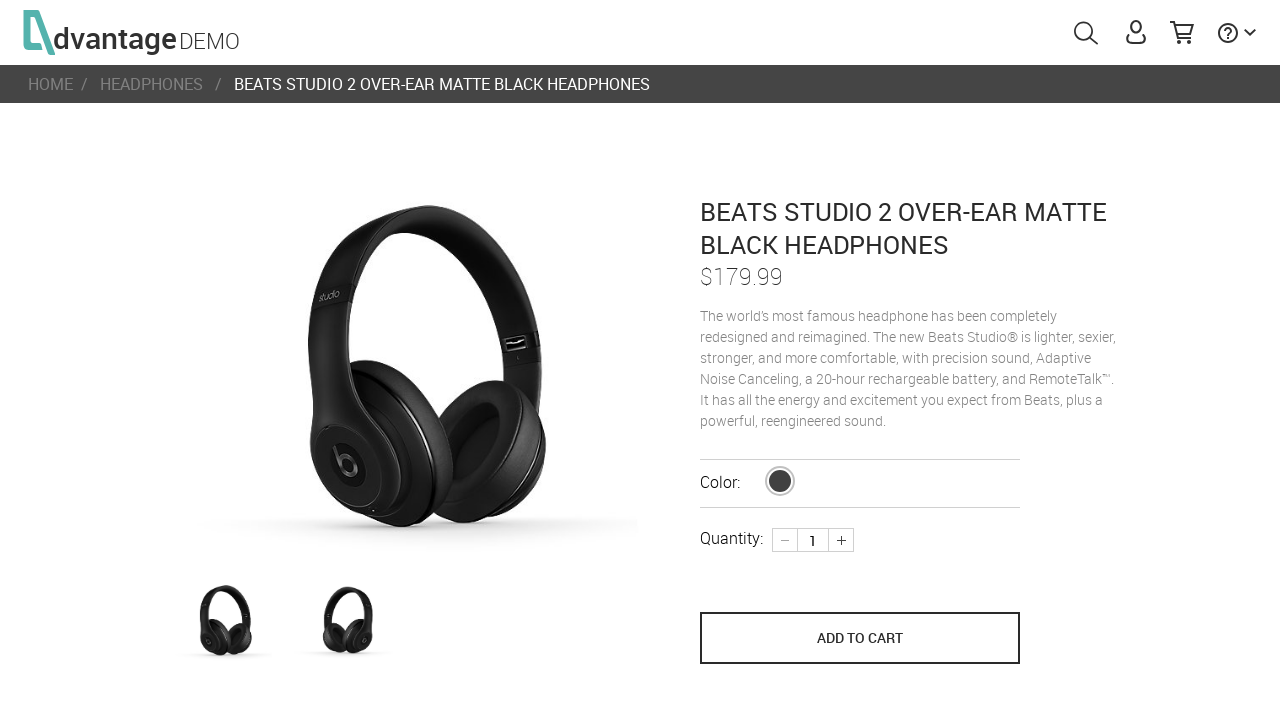